Navigates to Freshworks homepage and verifies that the footer navigation with links is present and loaded

Starting URL: https://www.freshworks.com/

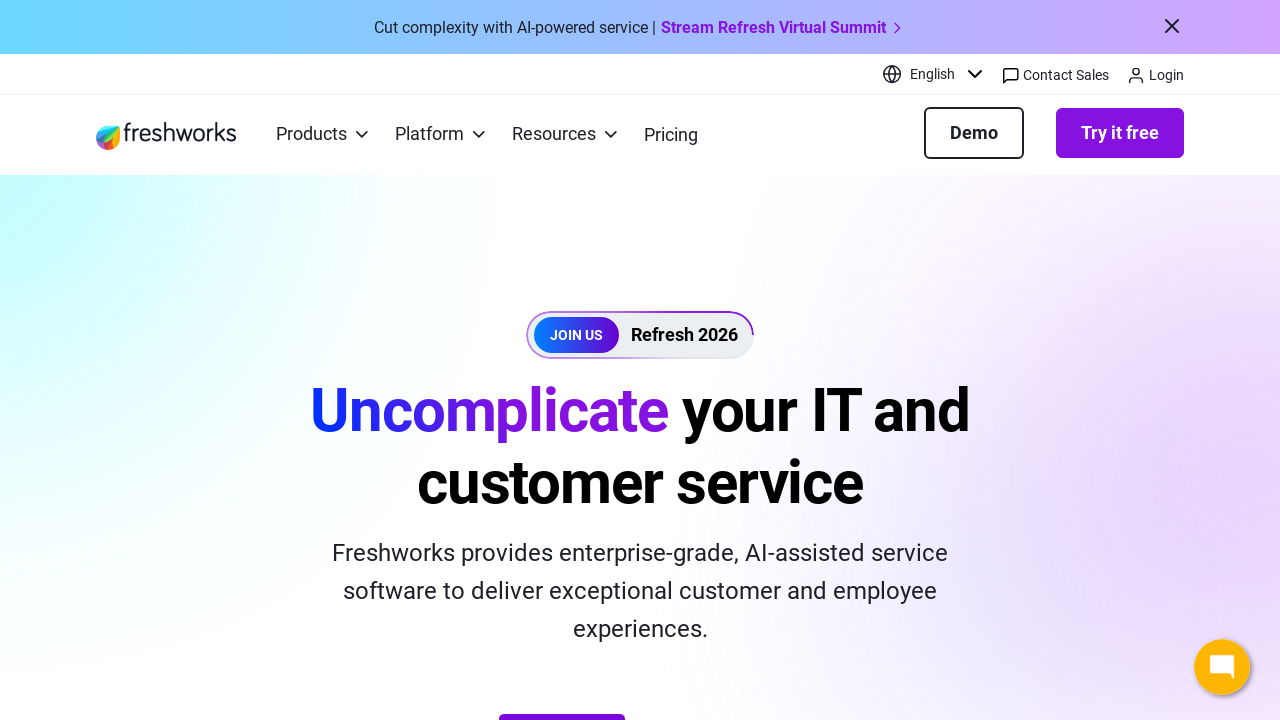

Navigated to Freshworks homepage
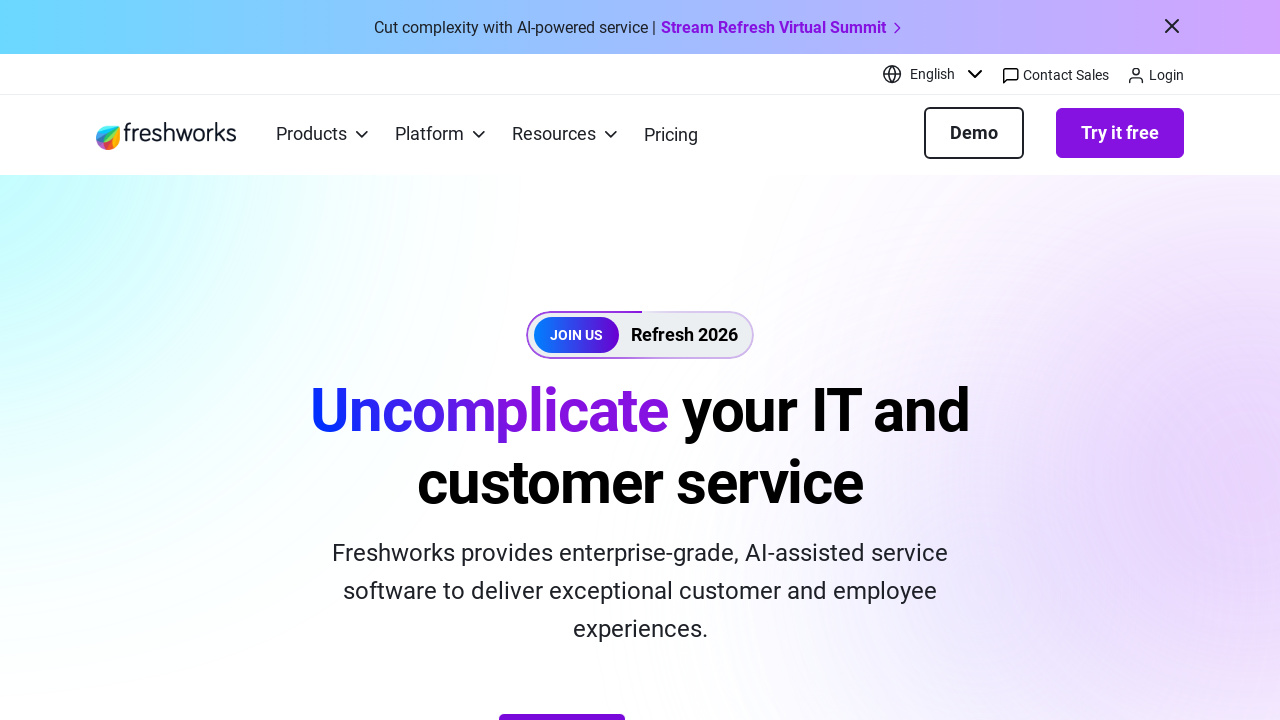

Footer navigation selector loaded
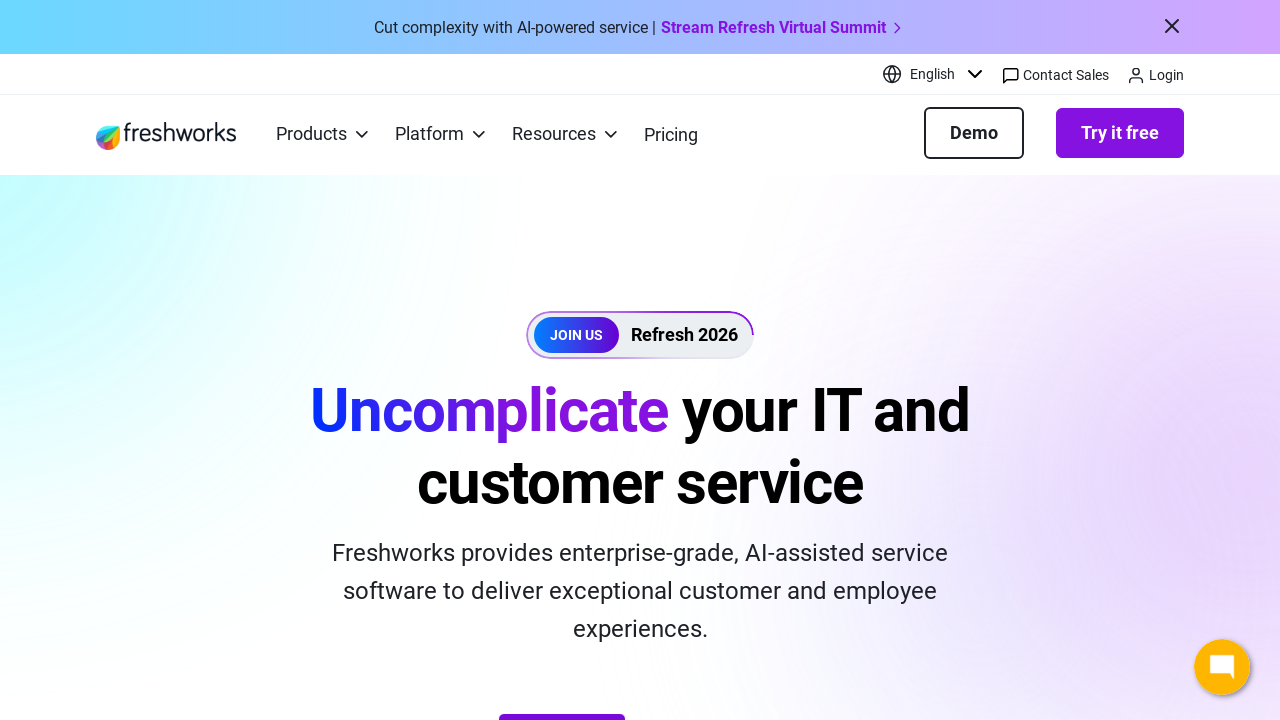

Located footer links using XPath
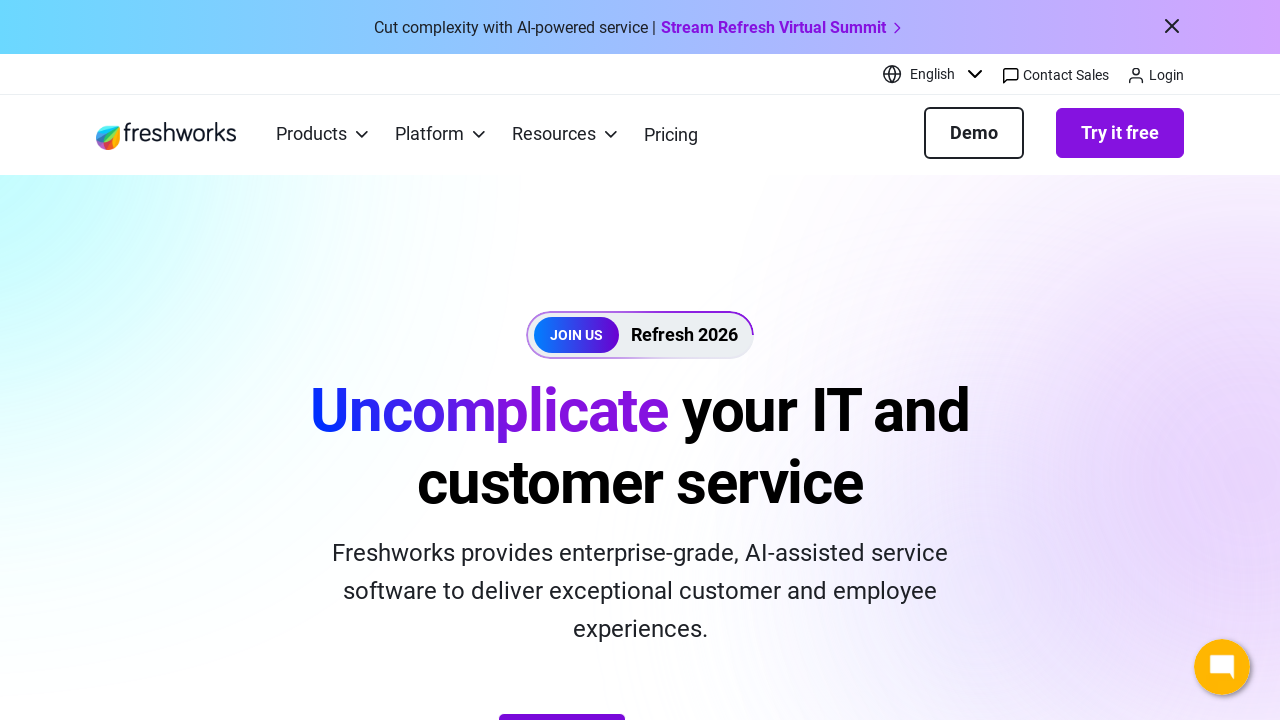

First footer link became visible
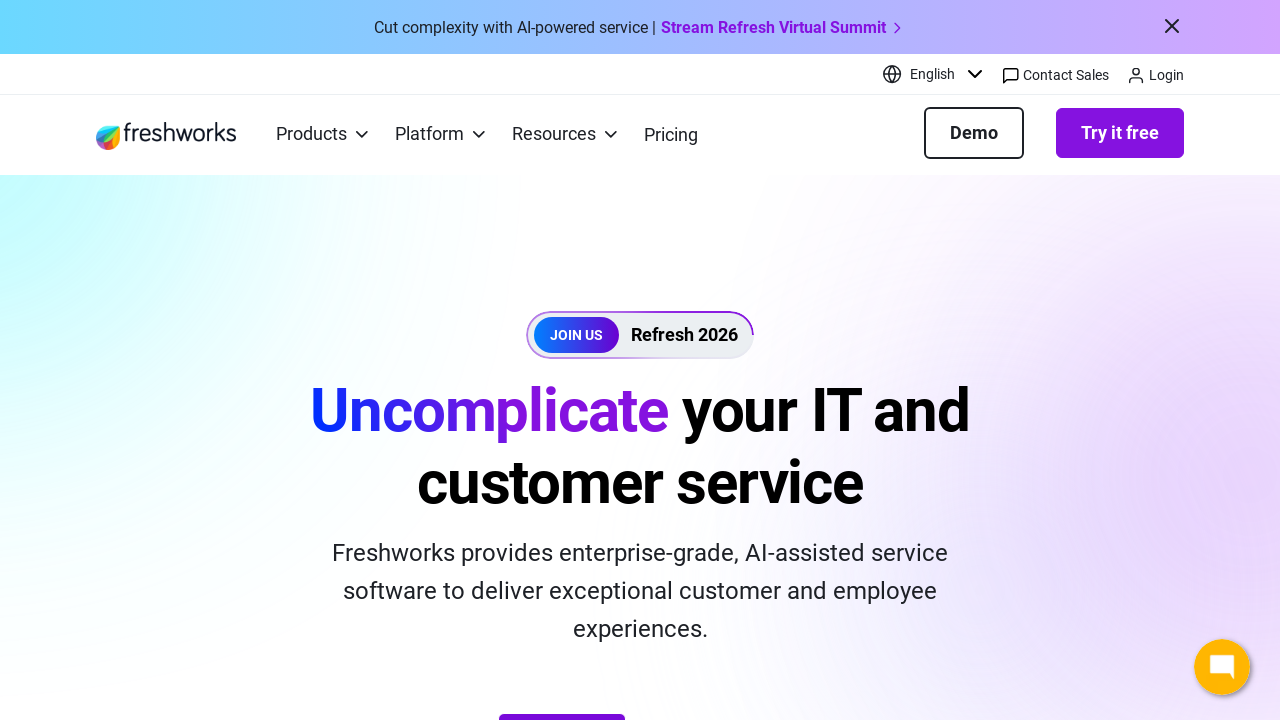

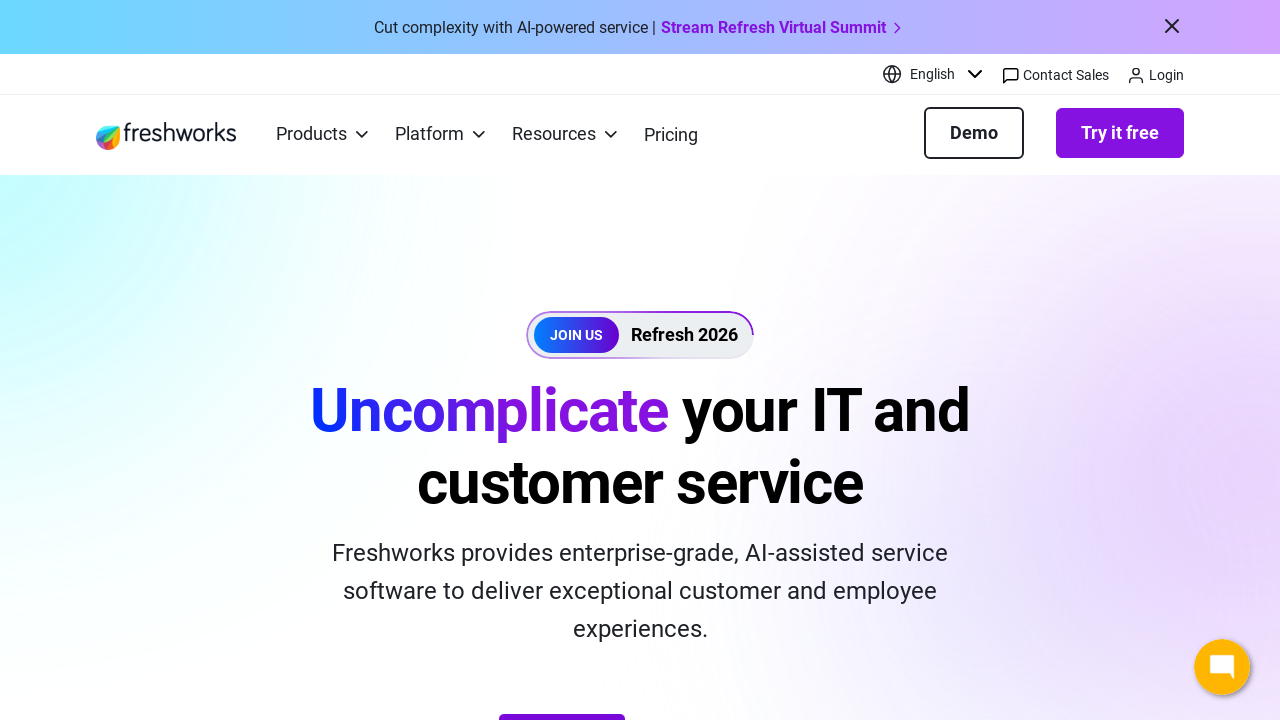